Tests scrolling functionality on Bluestone website and verifies that the logo icon appears and can be clicked after scrolling down the page

Starting URL: https://www.bluestone.com/

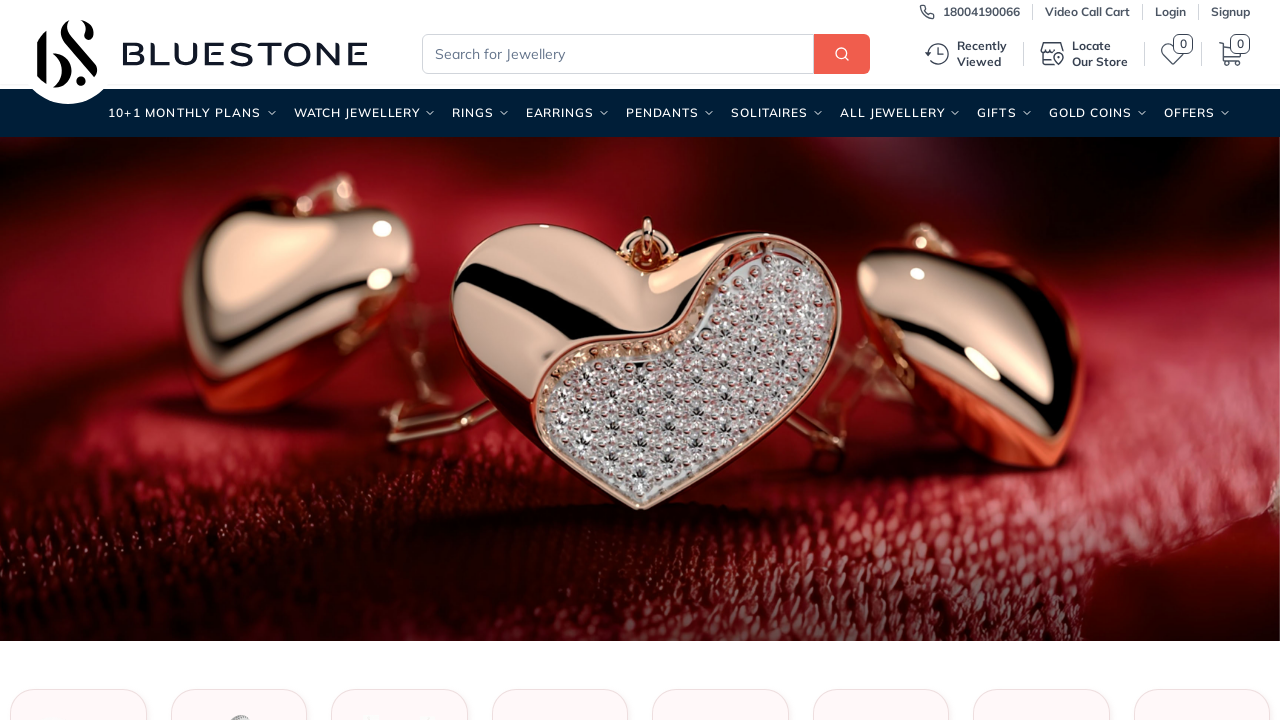

Scrolled down 500px vertically (iteration 1/10)
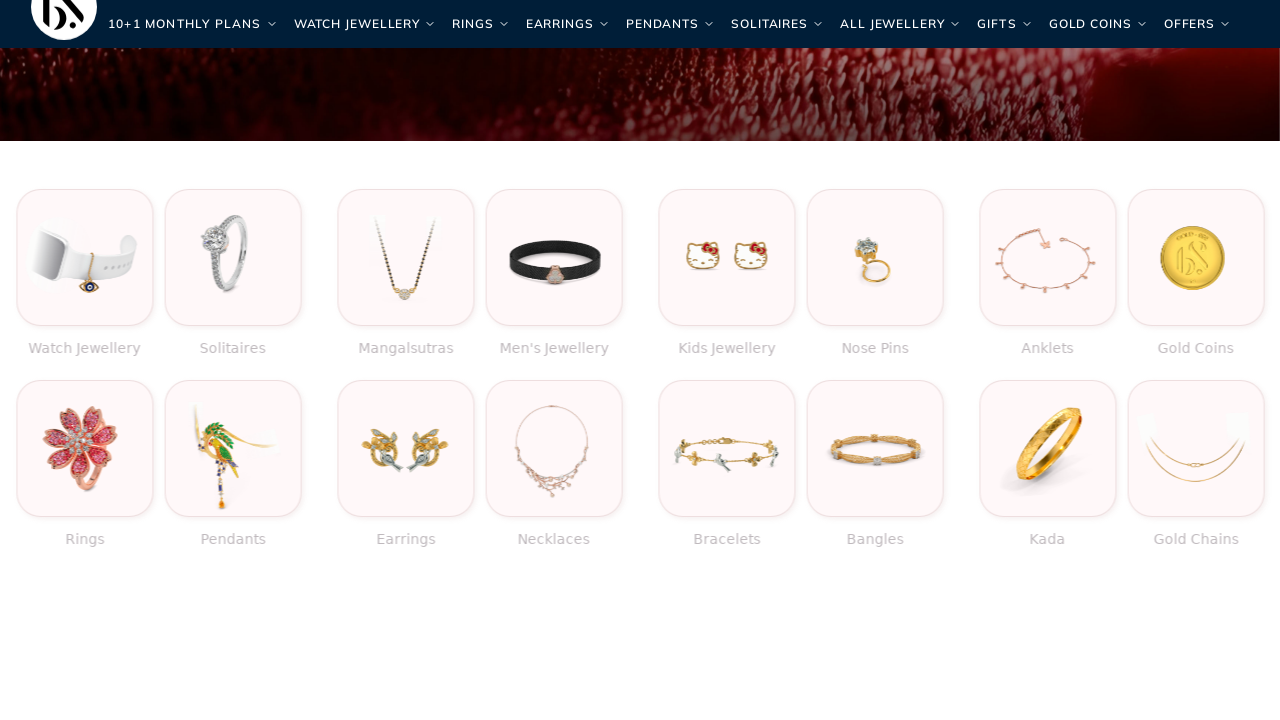

Waited 1 second for scroll animation
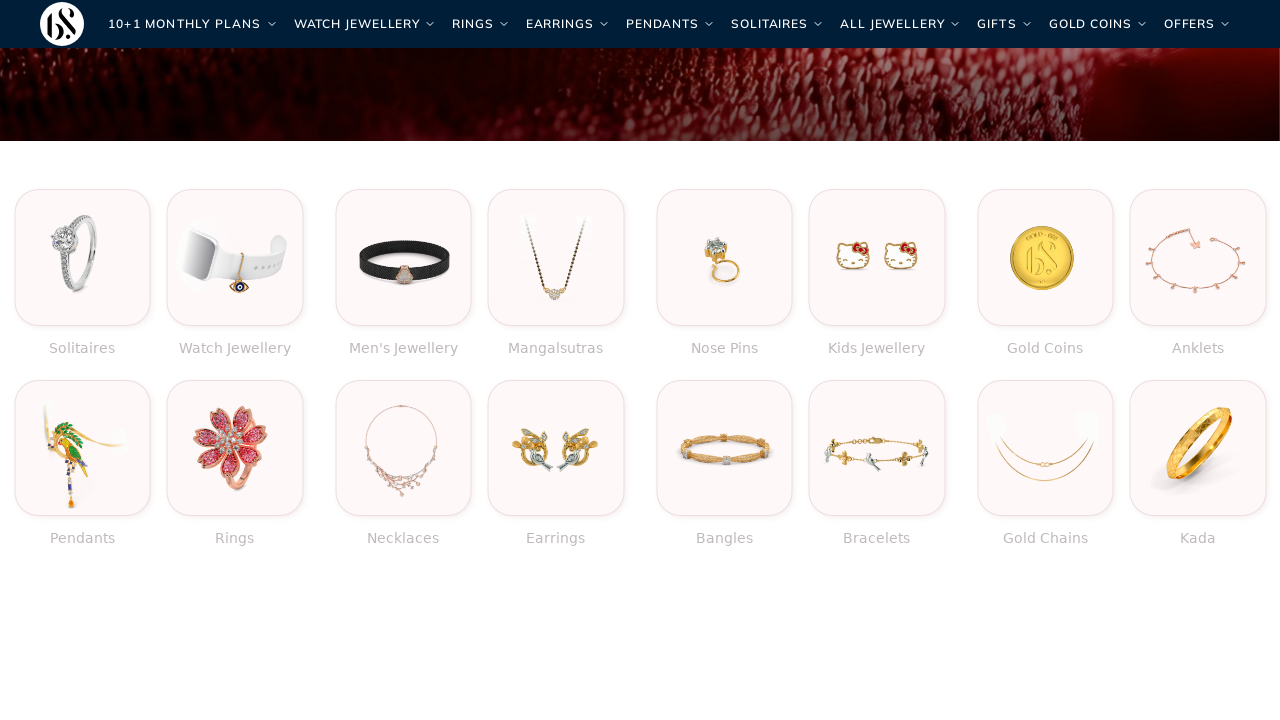

Scrolled down 500px vertically (iteration 2/10)
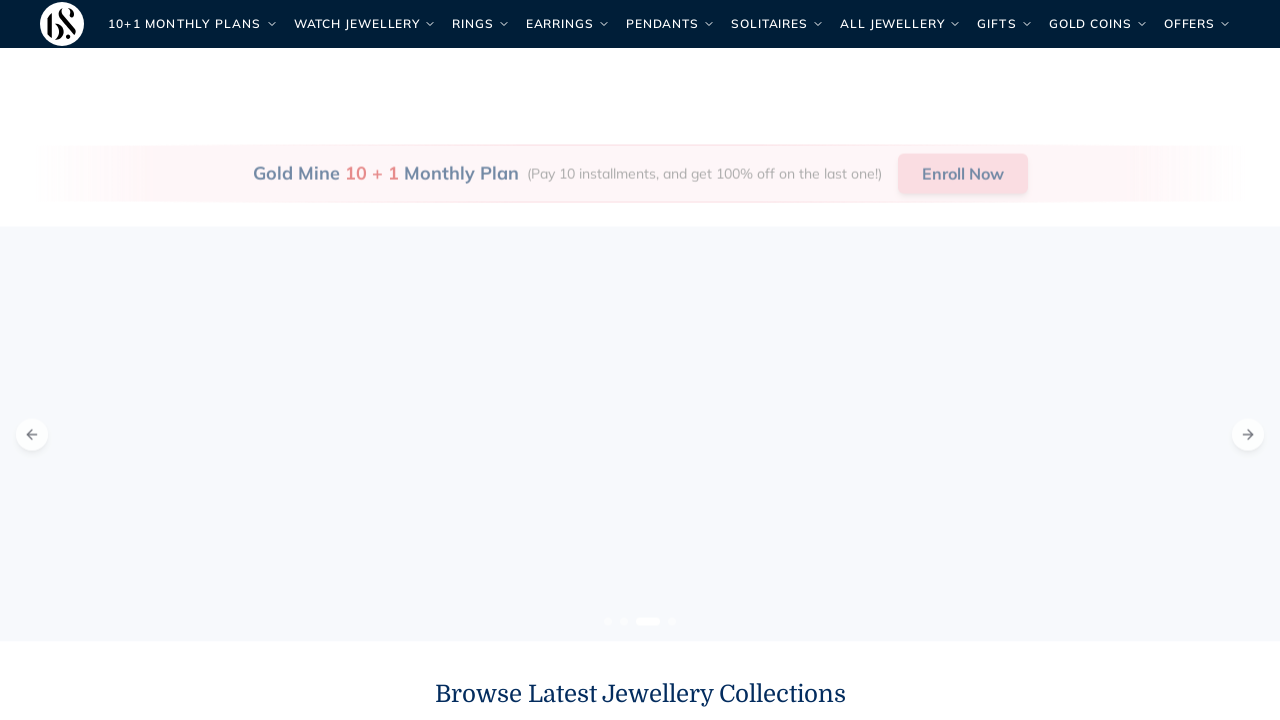

Waited 1 second for scroll animation
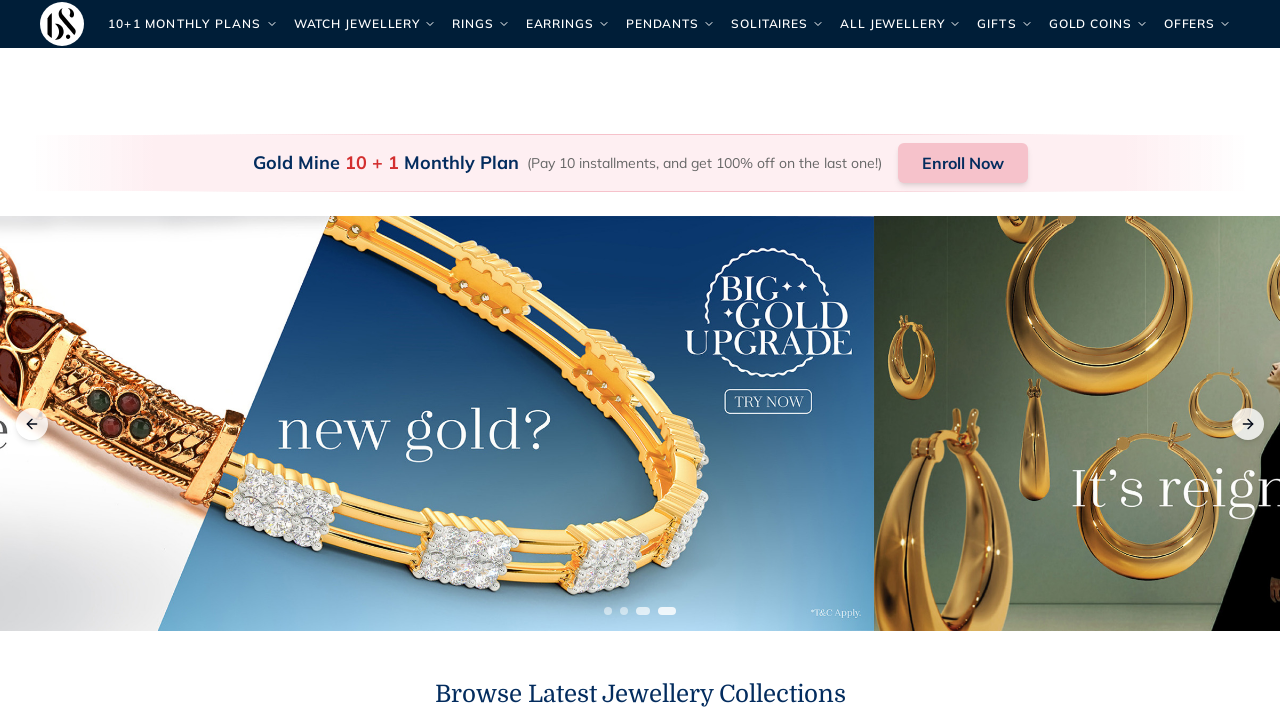

Scrolled down 500px vertically (iteration 3/10)
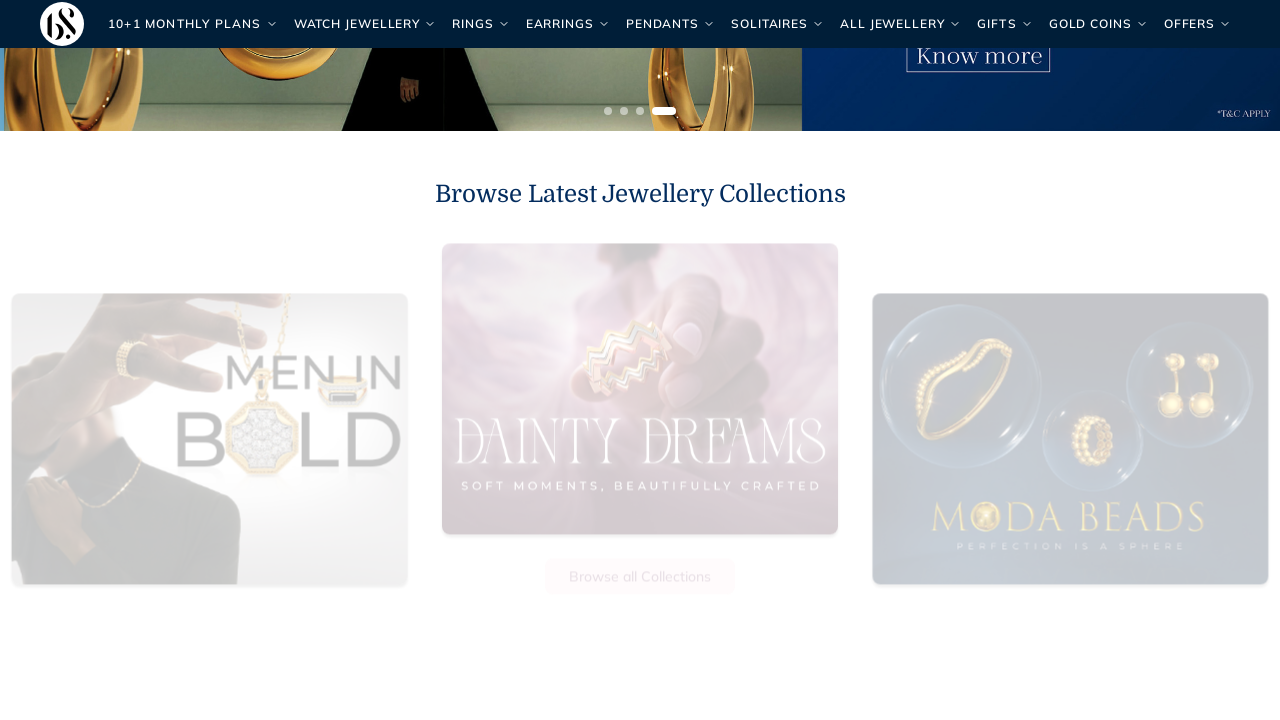

Waited 1 second for scroll animation
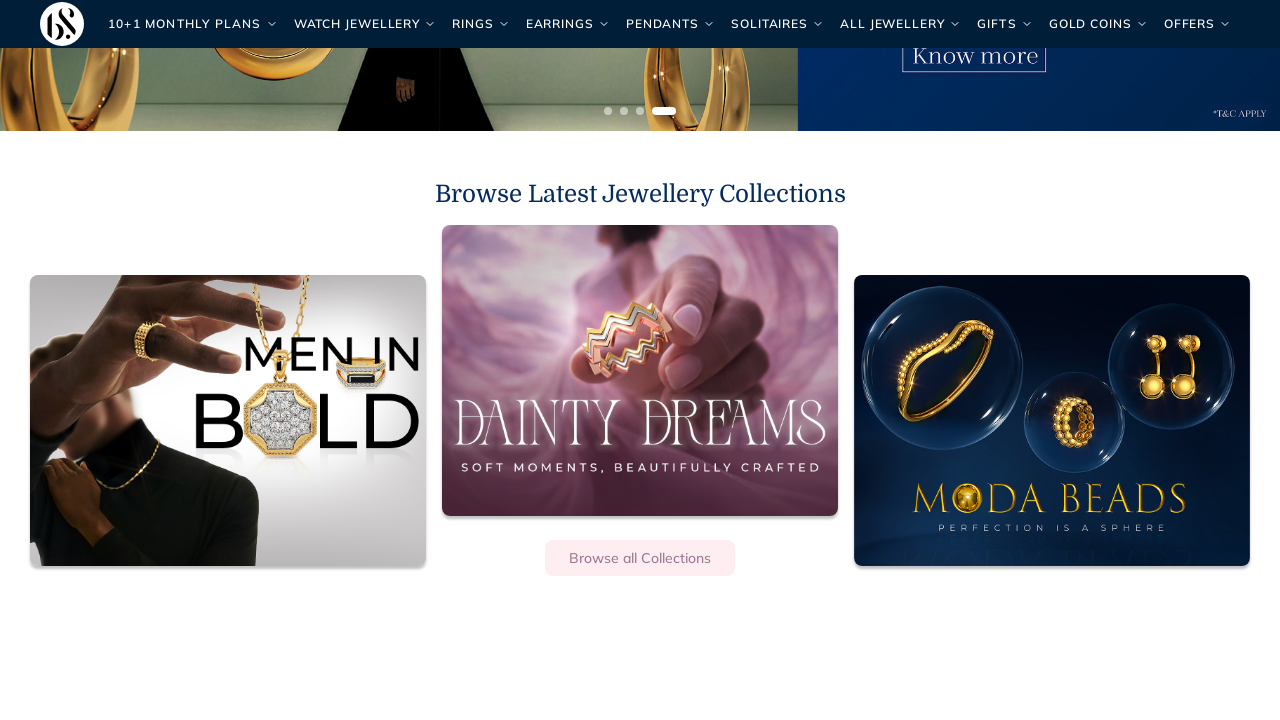

Scrolled down 500px vertically (iteration 4/10)
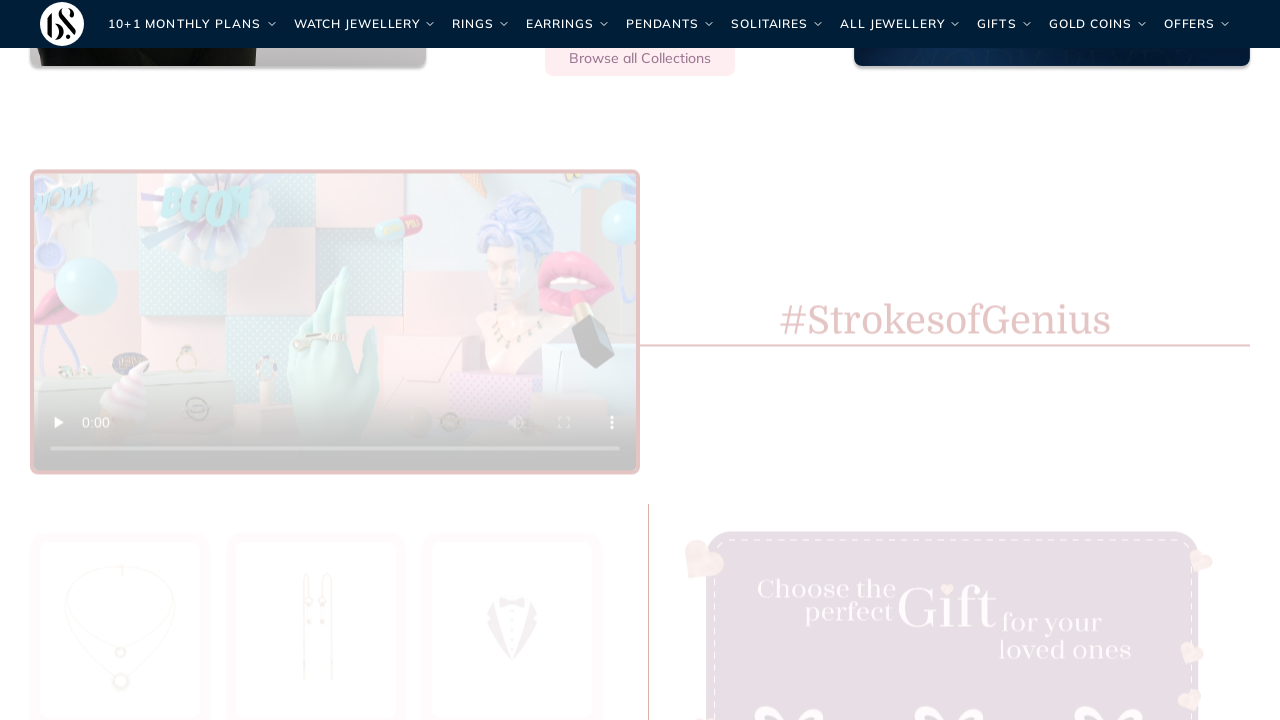

Waited 1 second for scroll animation
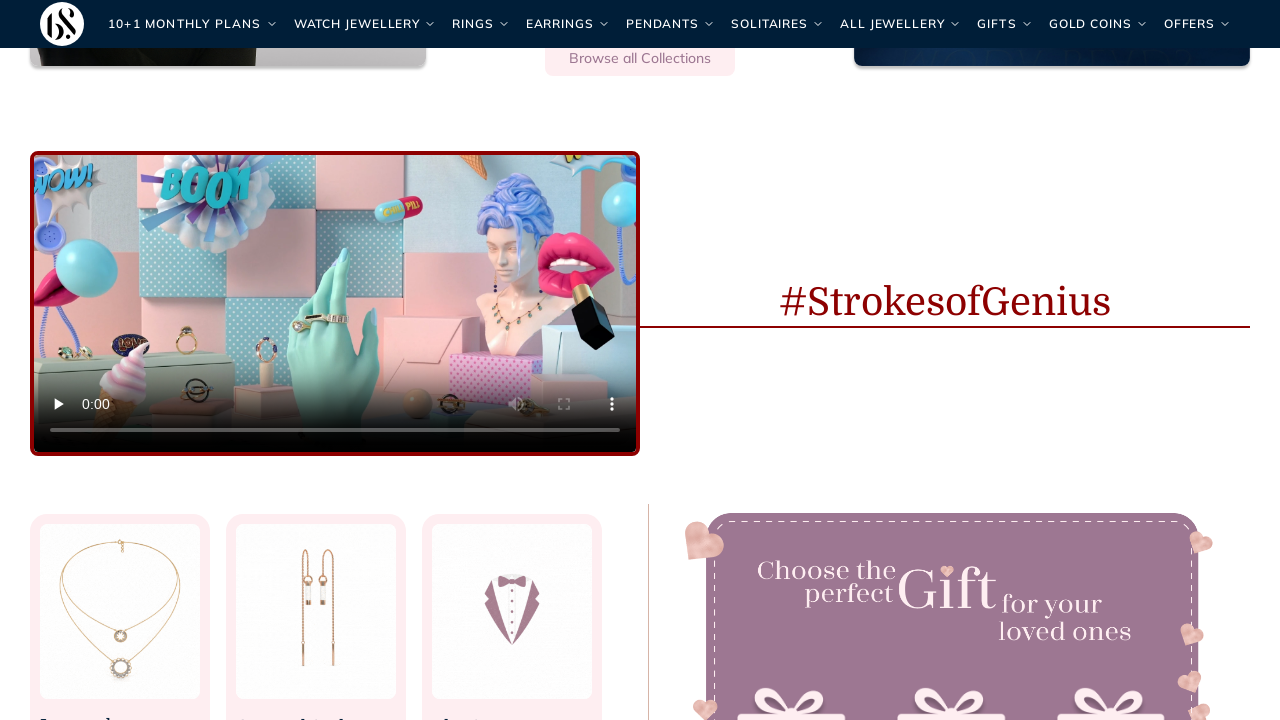

Scrolled down 500px vertically (iteration 5/10)
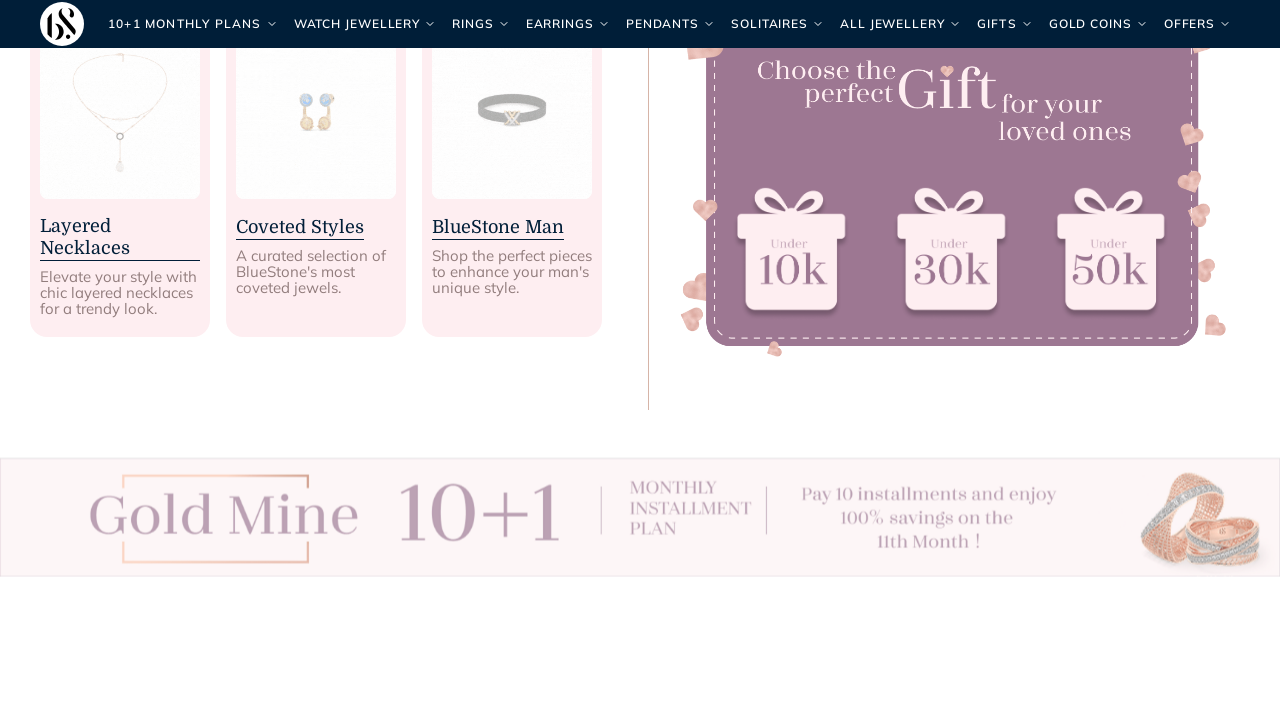

Waited 1 second for scroll animation
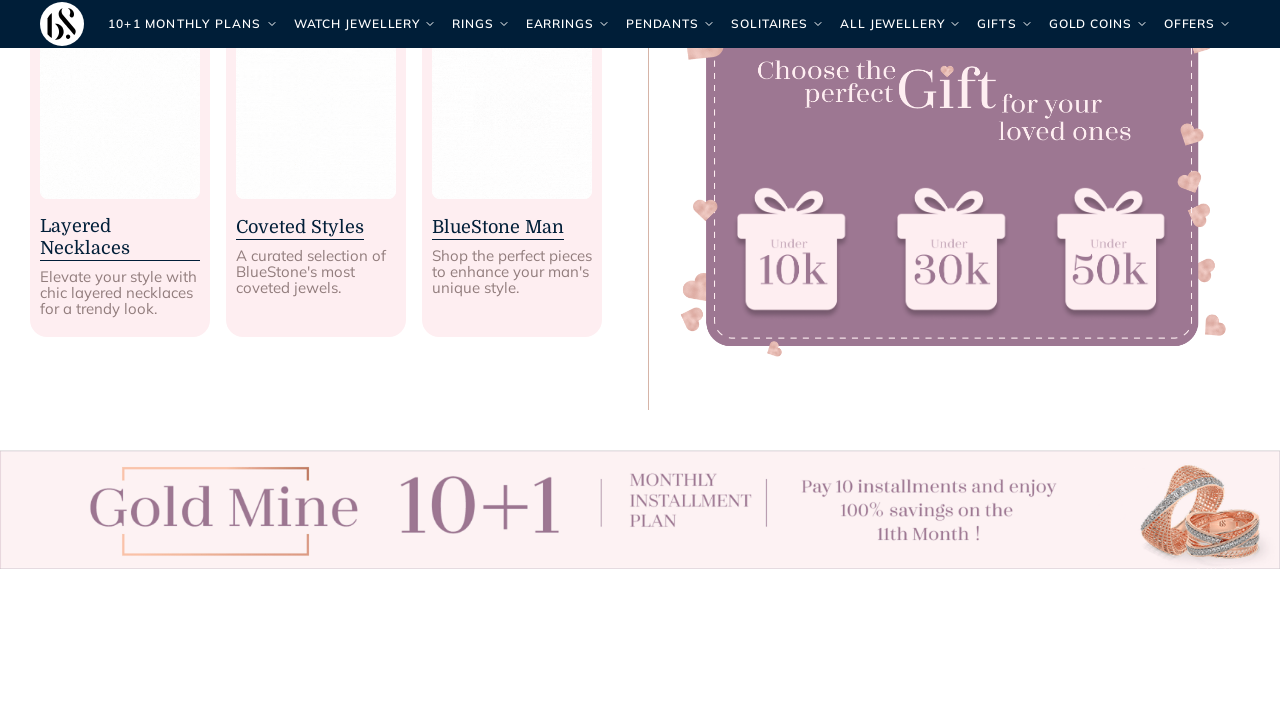

Scrolled down 500px vertically (iteration 6/10)
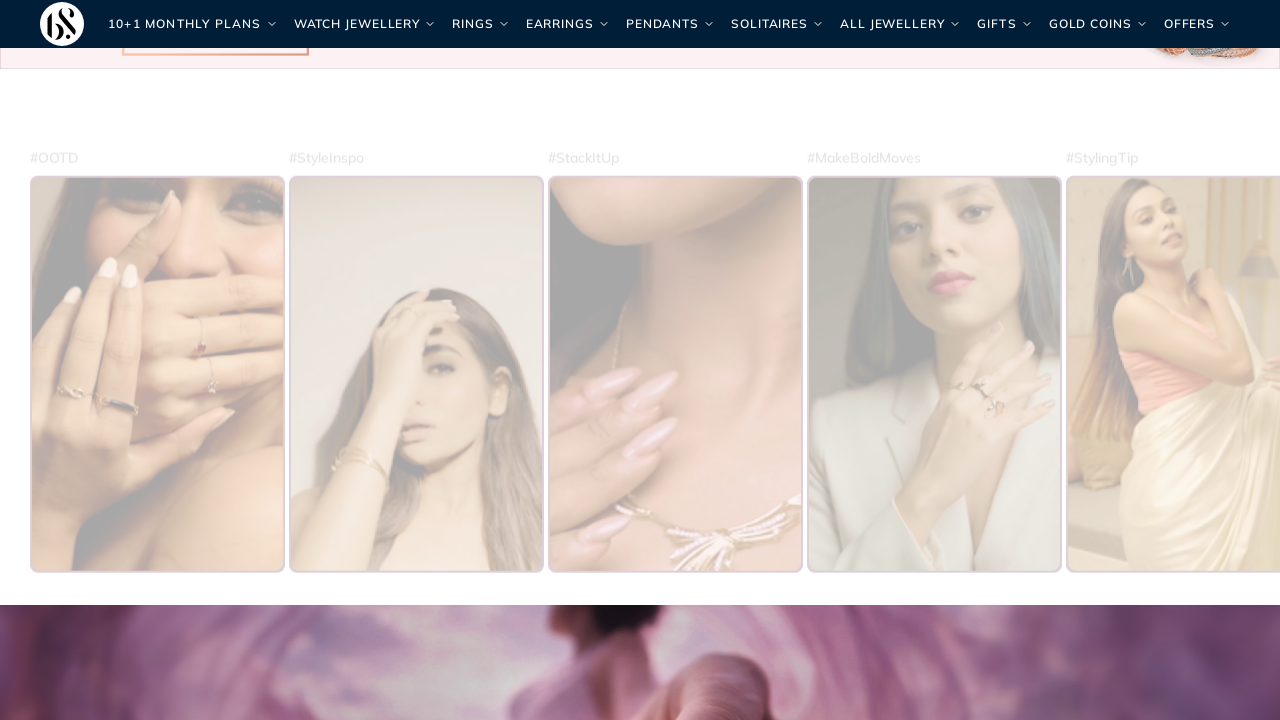

Waited 1 second for scroll animation
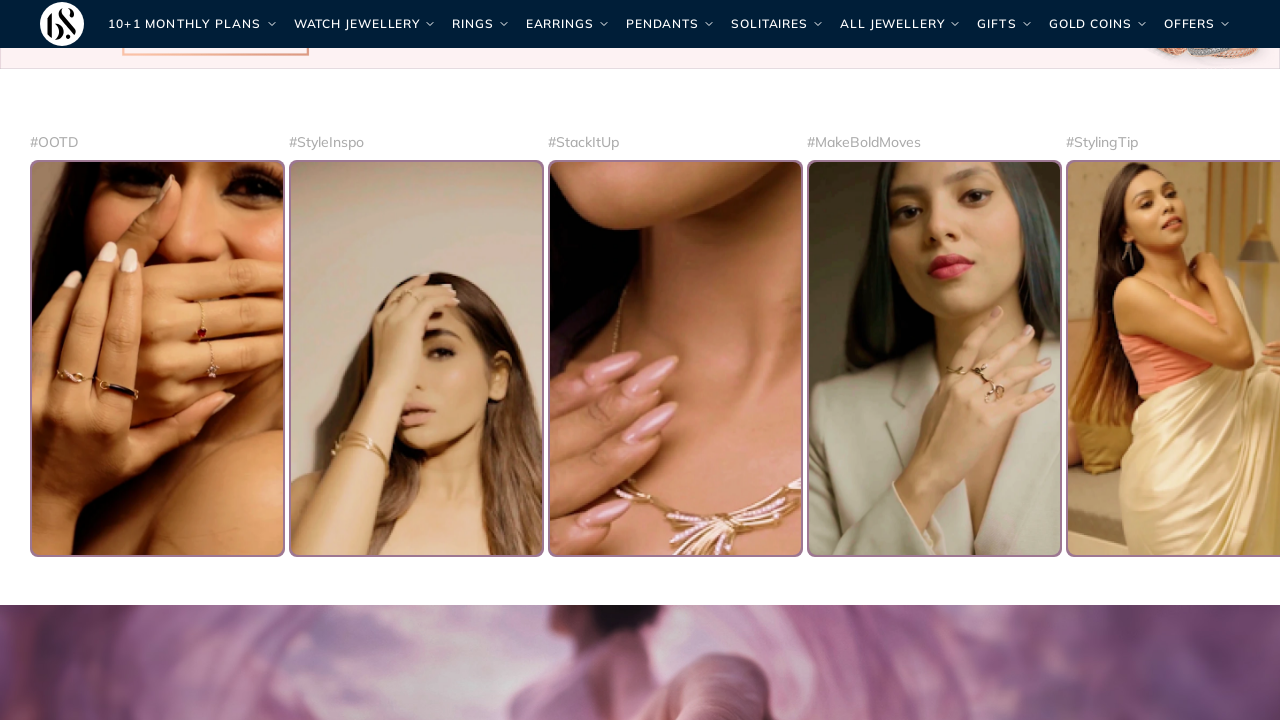

Scrolled down 500px vertically (iteration 7/10)
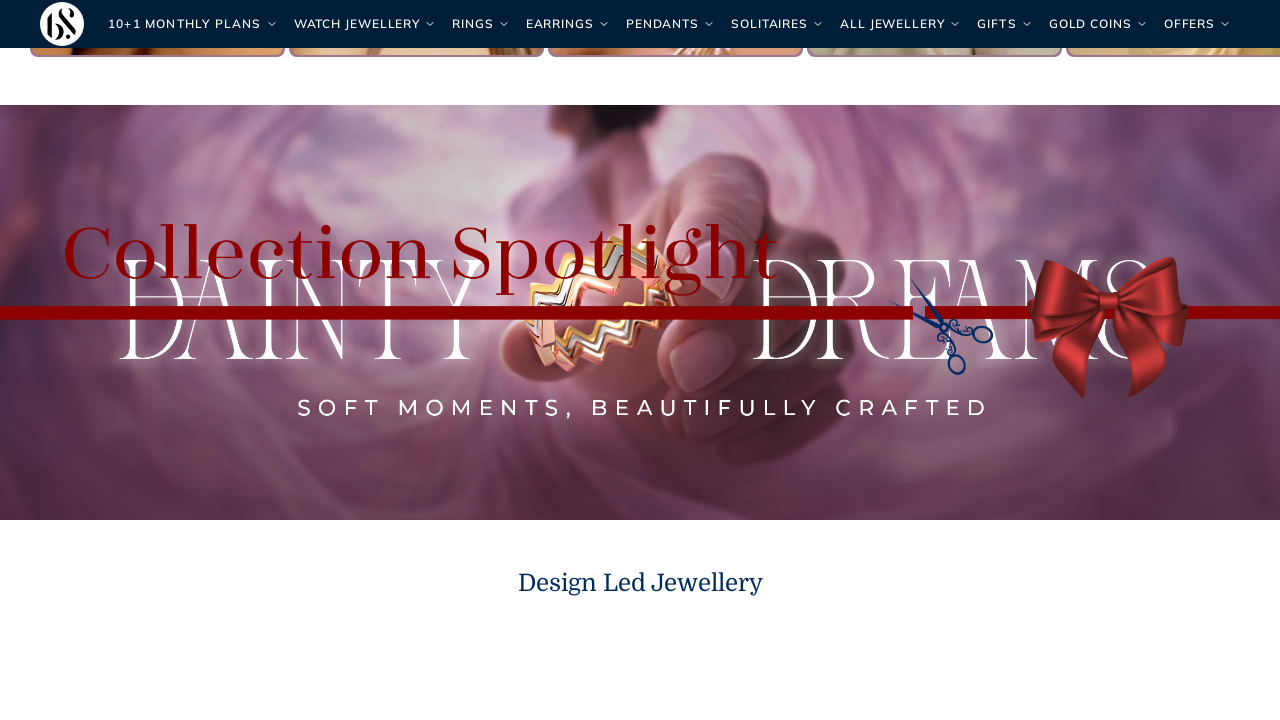

Waited 1 second for scroll animation
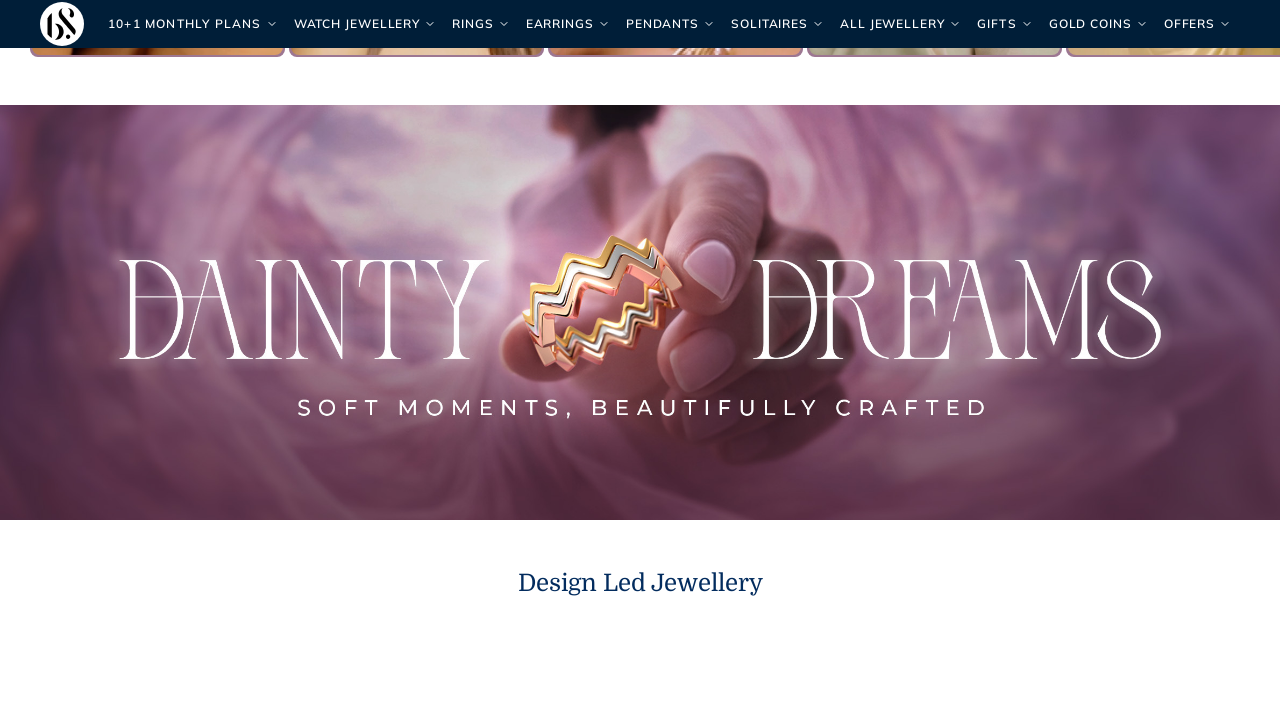

Scrolled down 500px vertically (iteration 8/10)
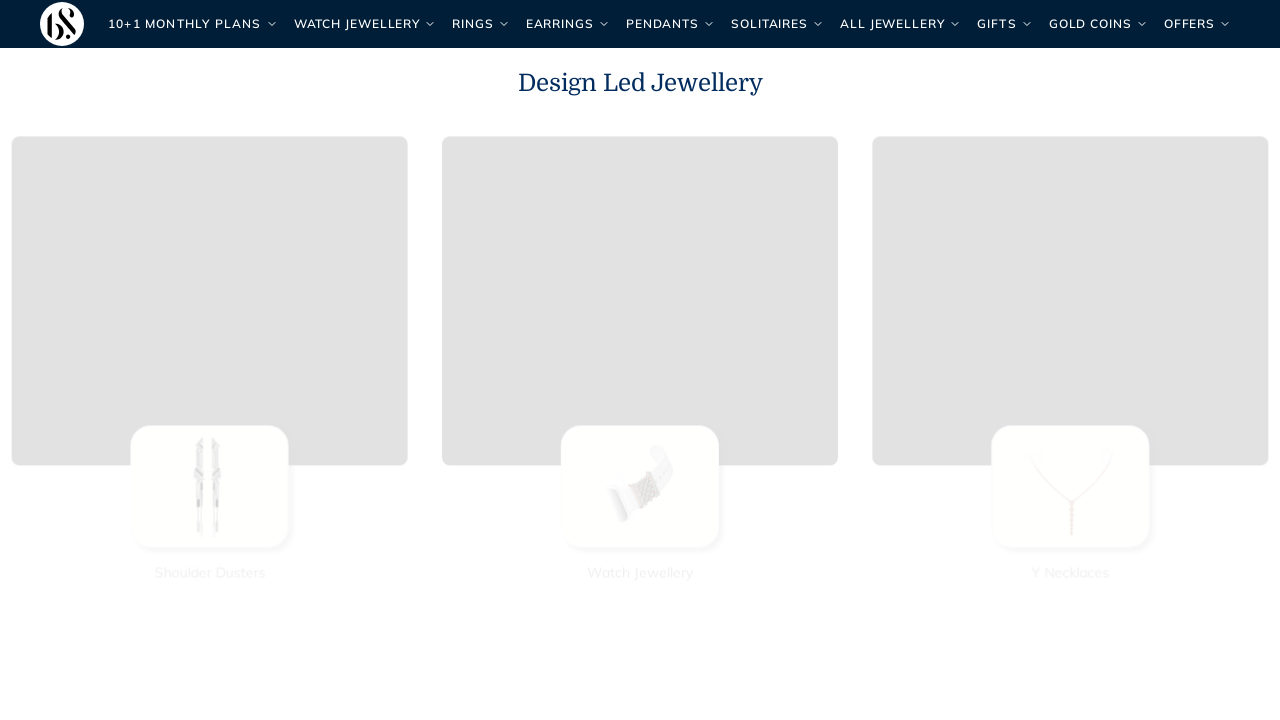

Waited 1 second for scroll animation
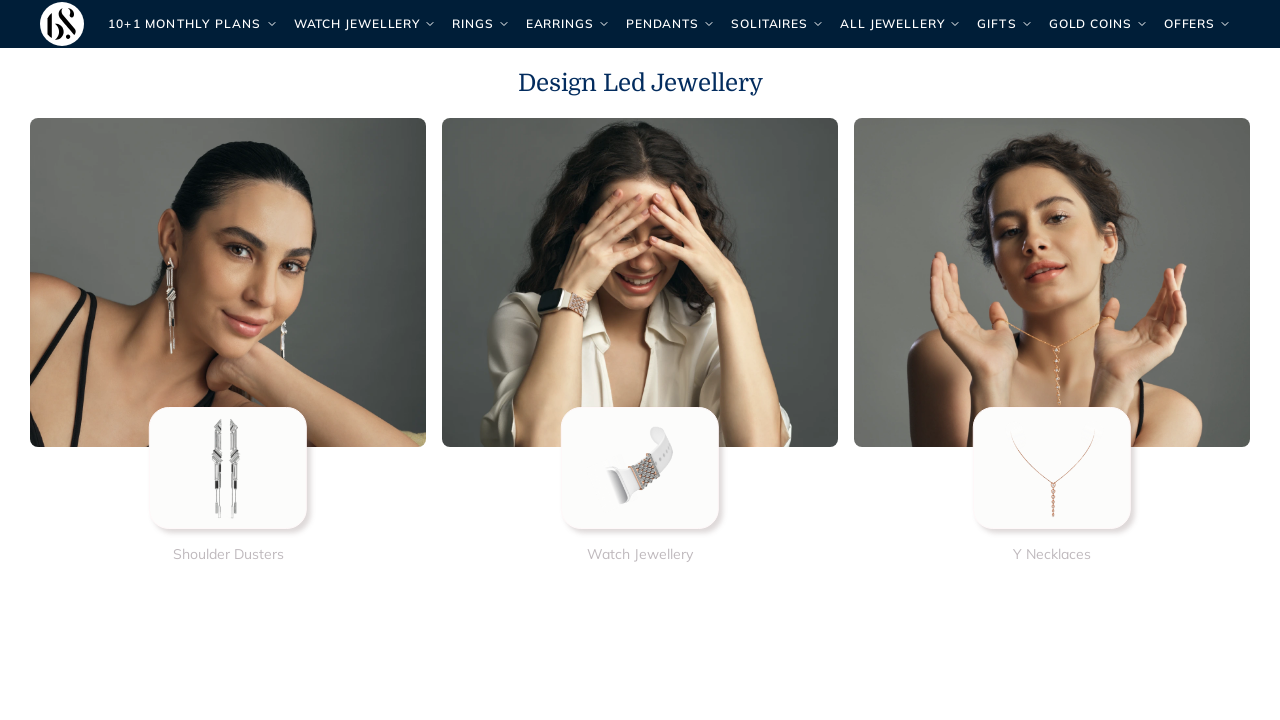

Scrolled down 500px vertically (iteration 9/10)
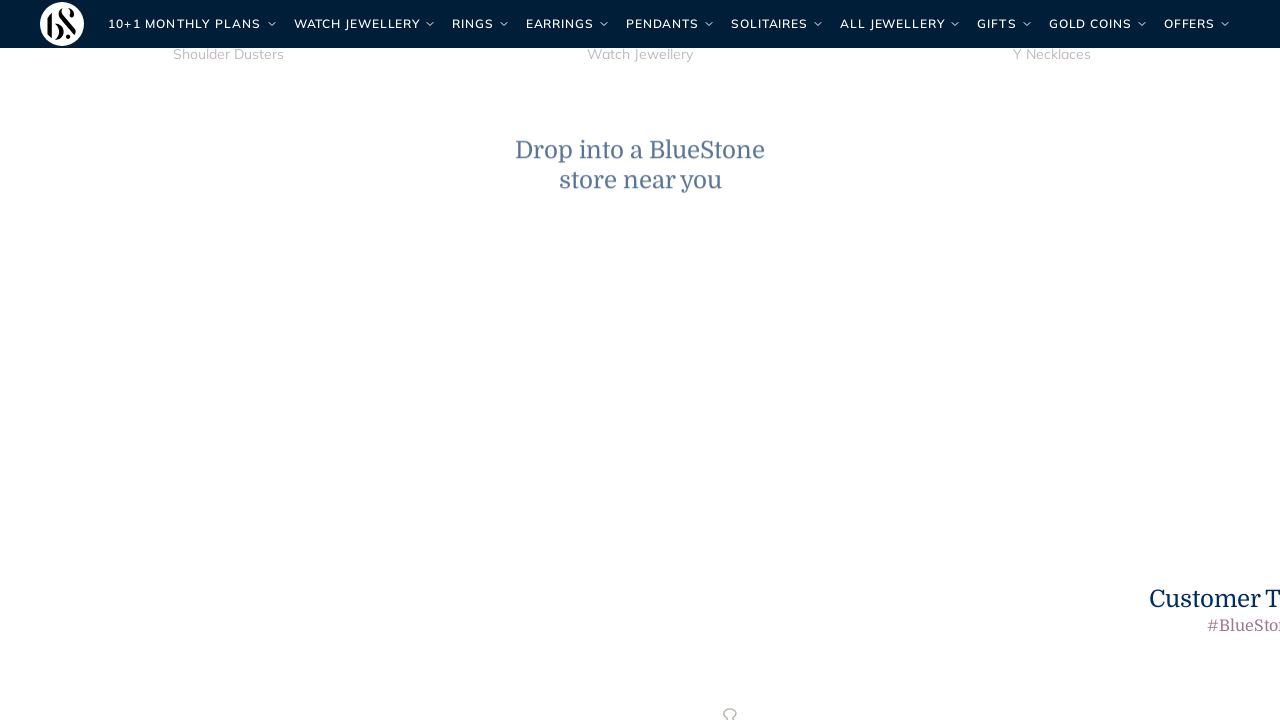

Waited 1 second for scroll animation
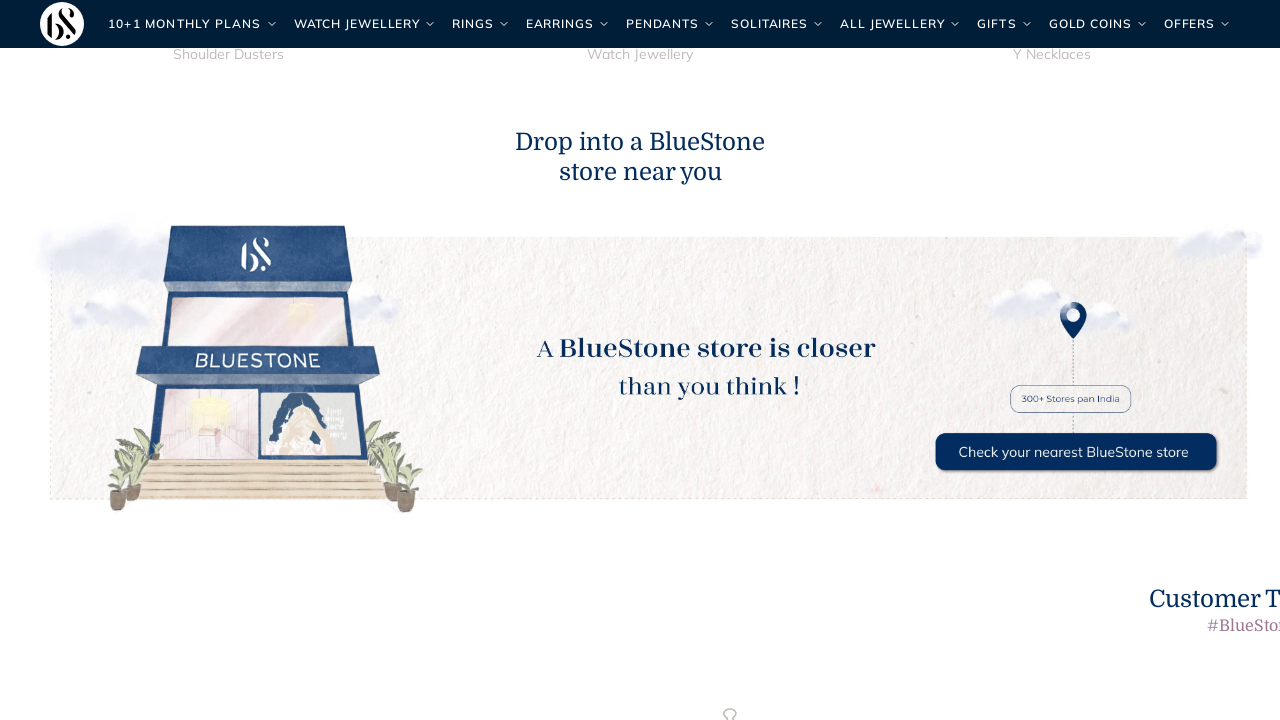

Scrolled down 500px vertically (iteration 10/10)
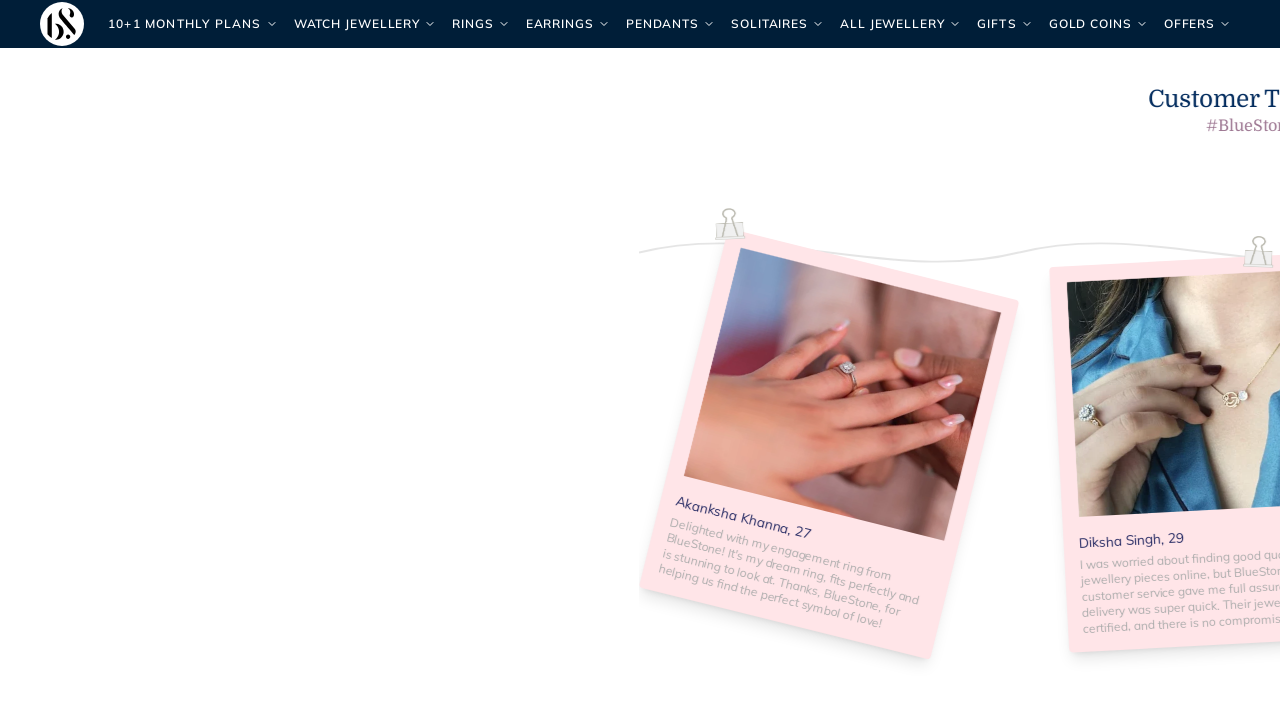

Waited 1 second for scroll animation
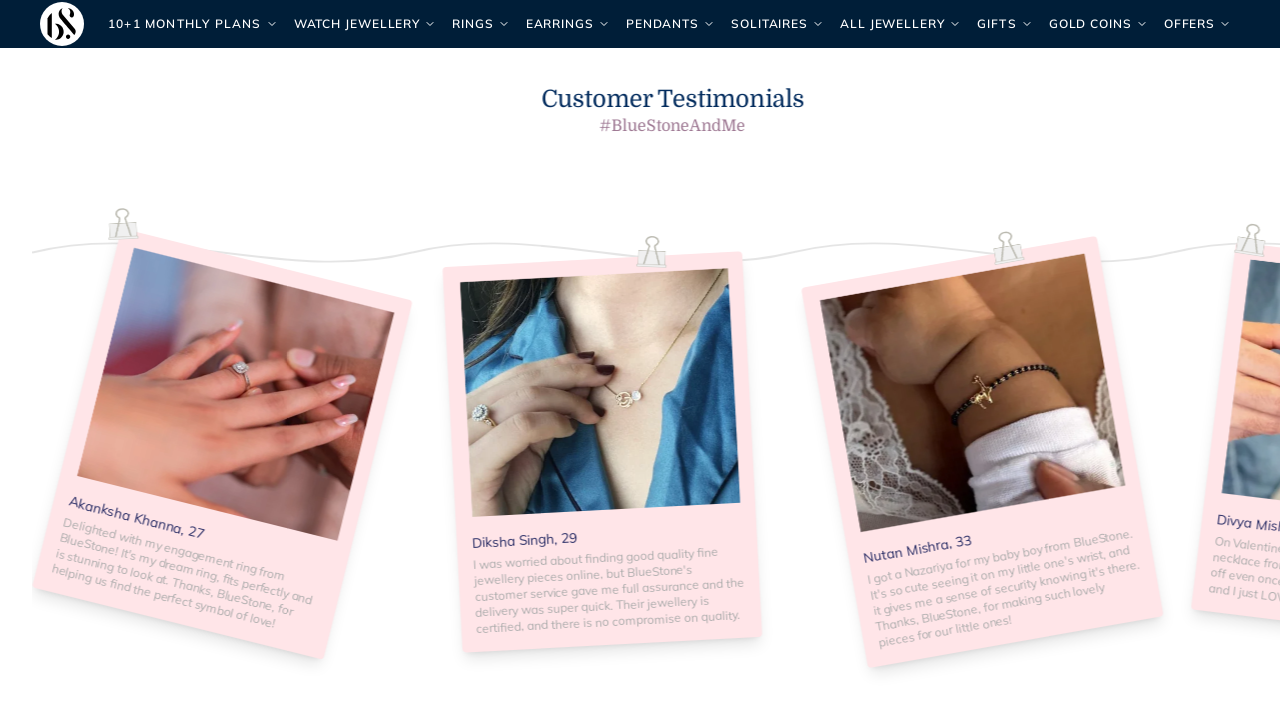

Waited 2 seconds for animations to complete
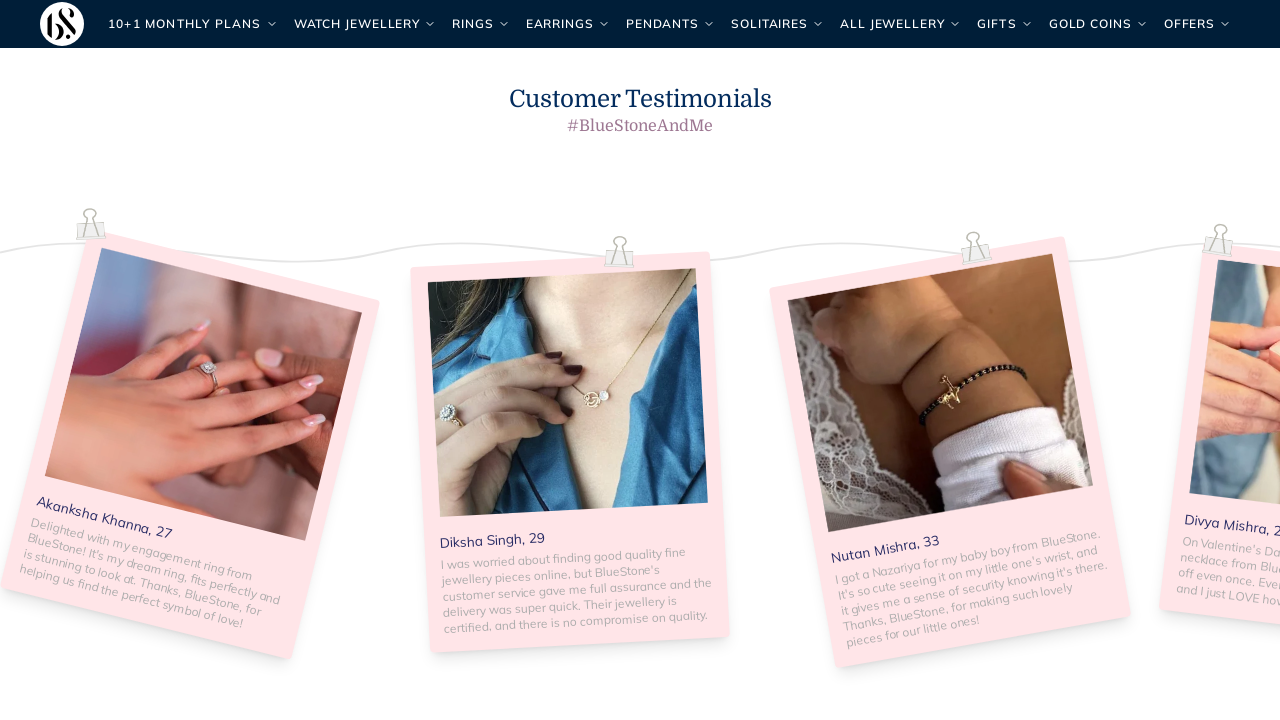

Located logo icon element
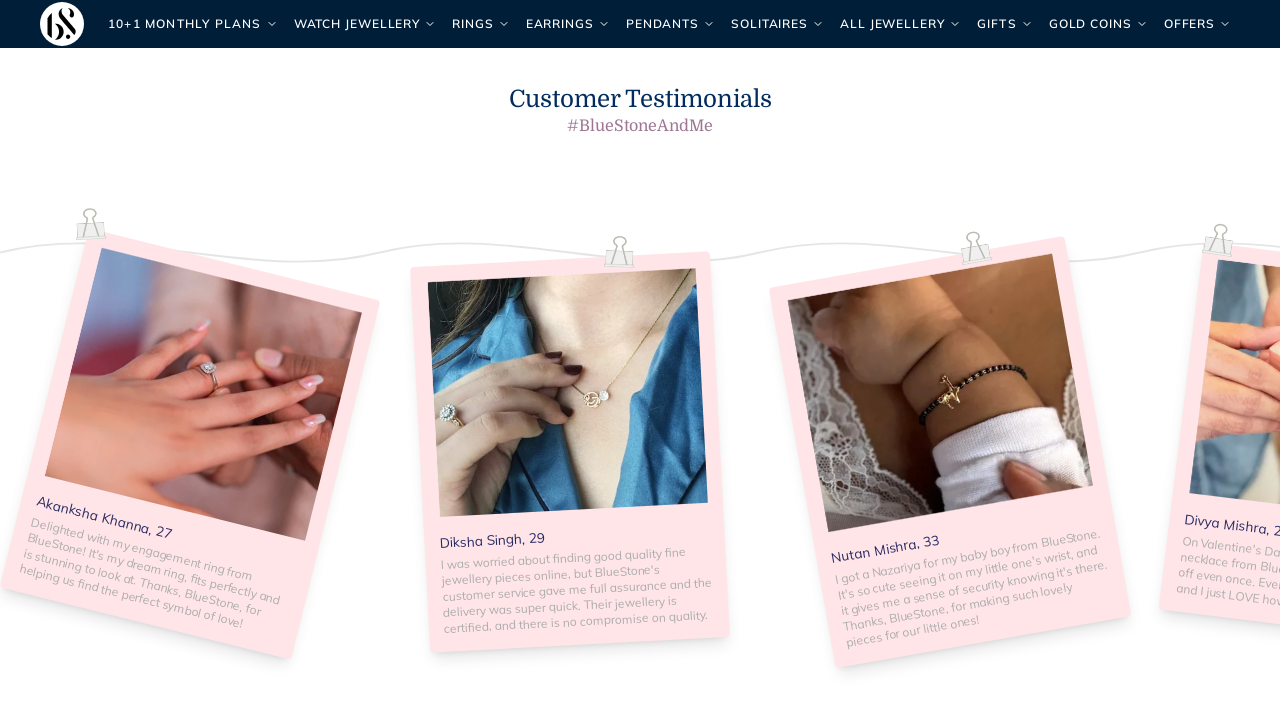

Logo icon was not visible on page
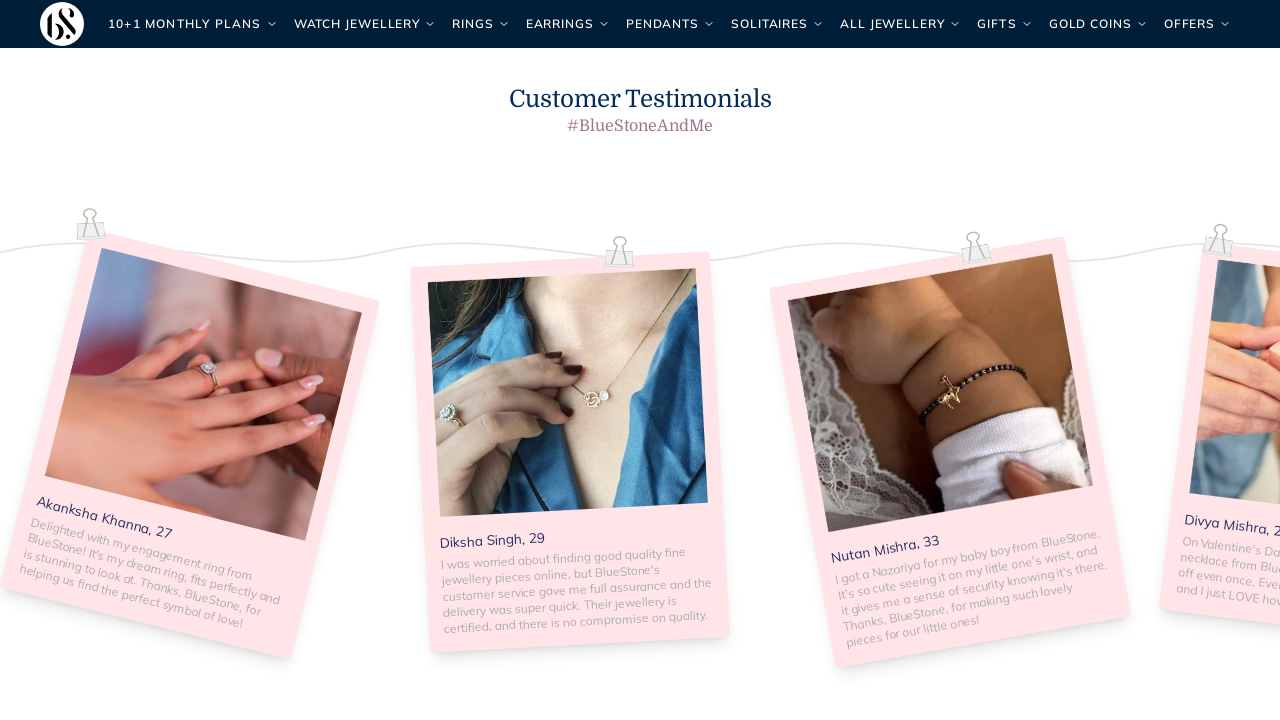

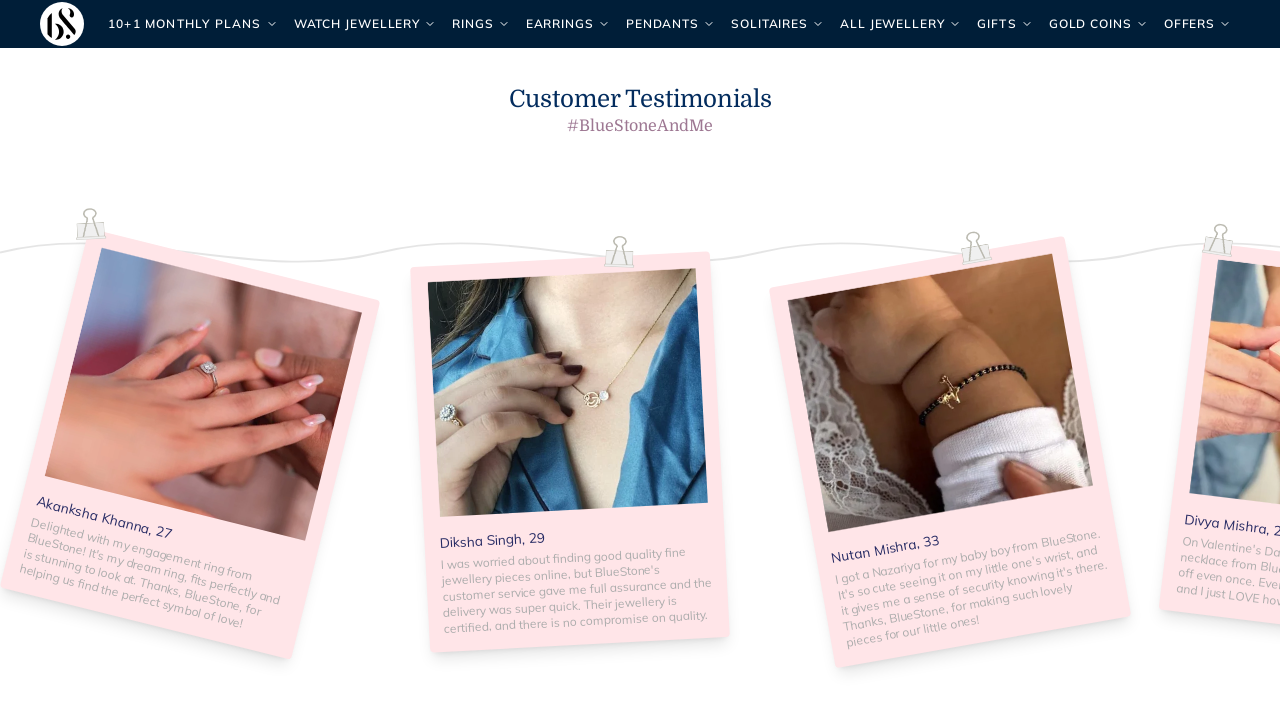